Tests unmarking items as complete by unchecking their checkboxes

Starting URL: https://demo.playwright.dev/todomvc

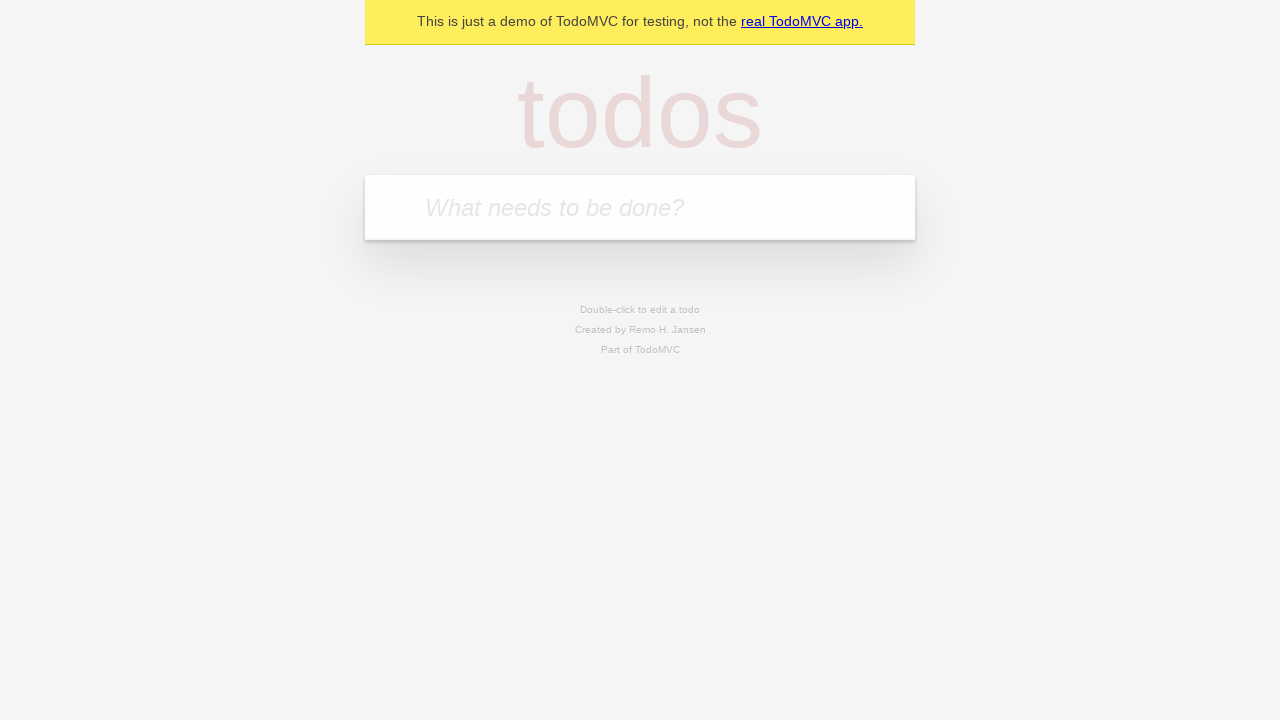

Filled todo input with 'buy some cheese' on internal:attr=[placeholder="What needs to be done?"i]
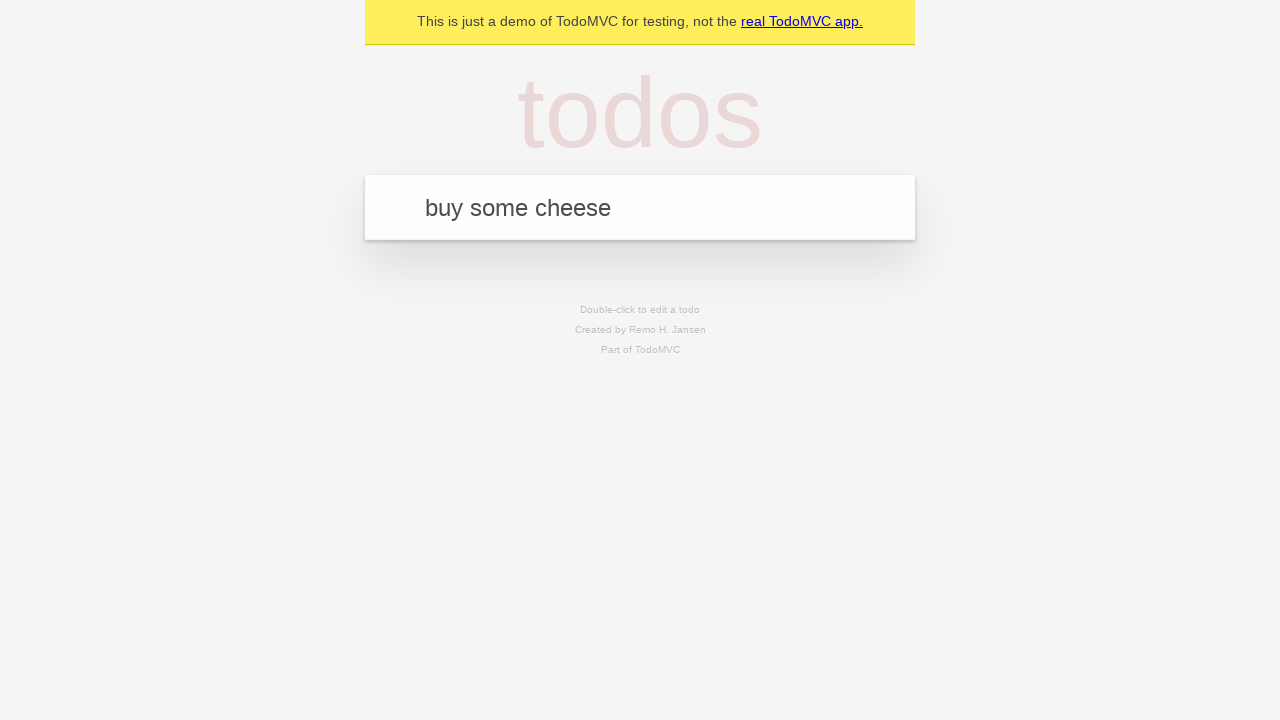

Pressed Enter to create first todo item on internal:attr=[placeholder="What needs to be done?"i]
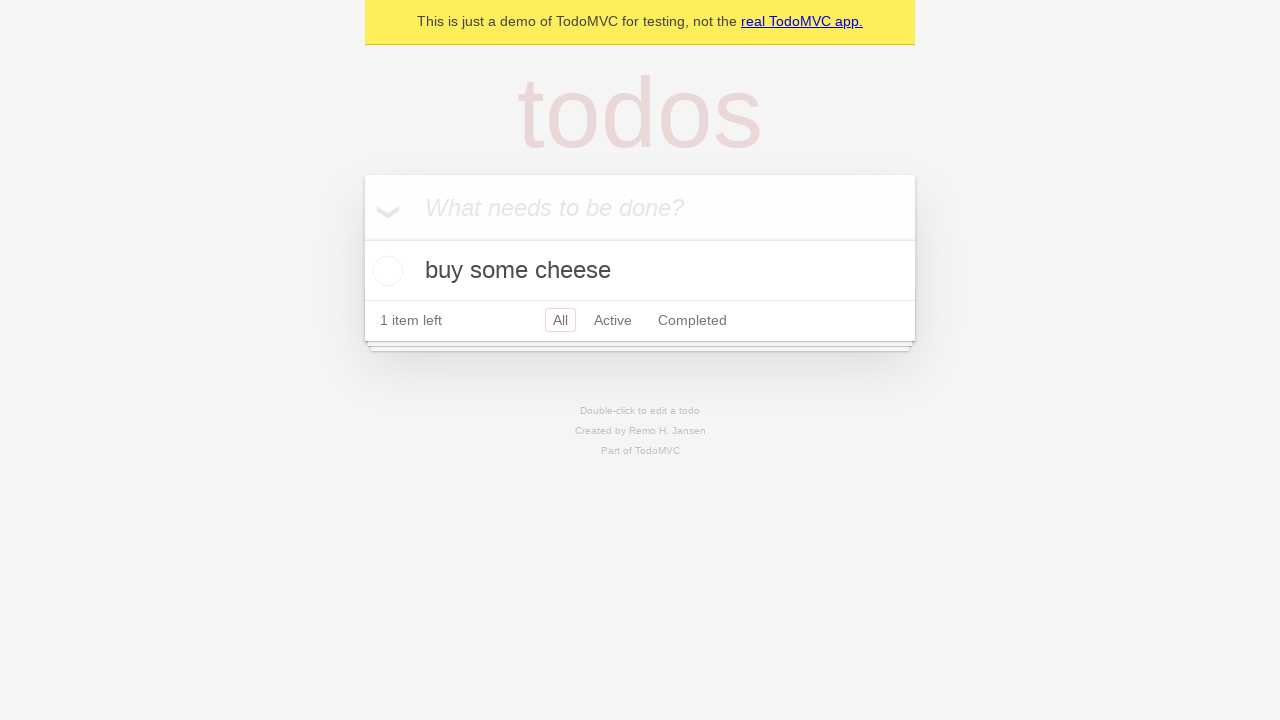

Filled todo input with 'feed the cat' on internal:attr=[placeholder="What needs to be done?"i]
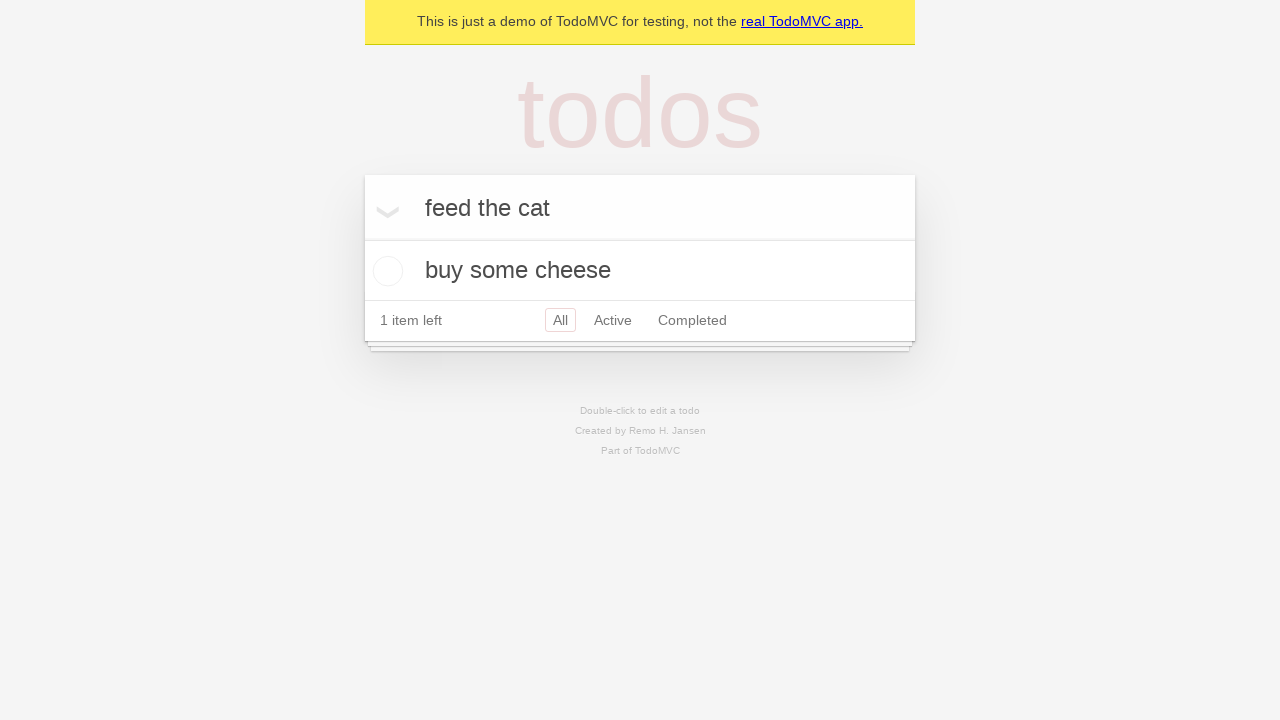

Pressed Enter to create second todo item on internal:attr=[placeholder="What needs to be done?"i]
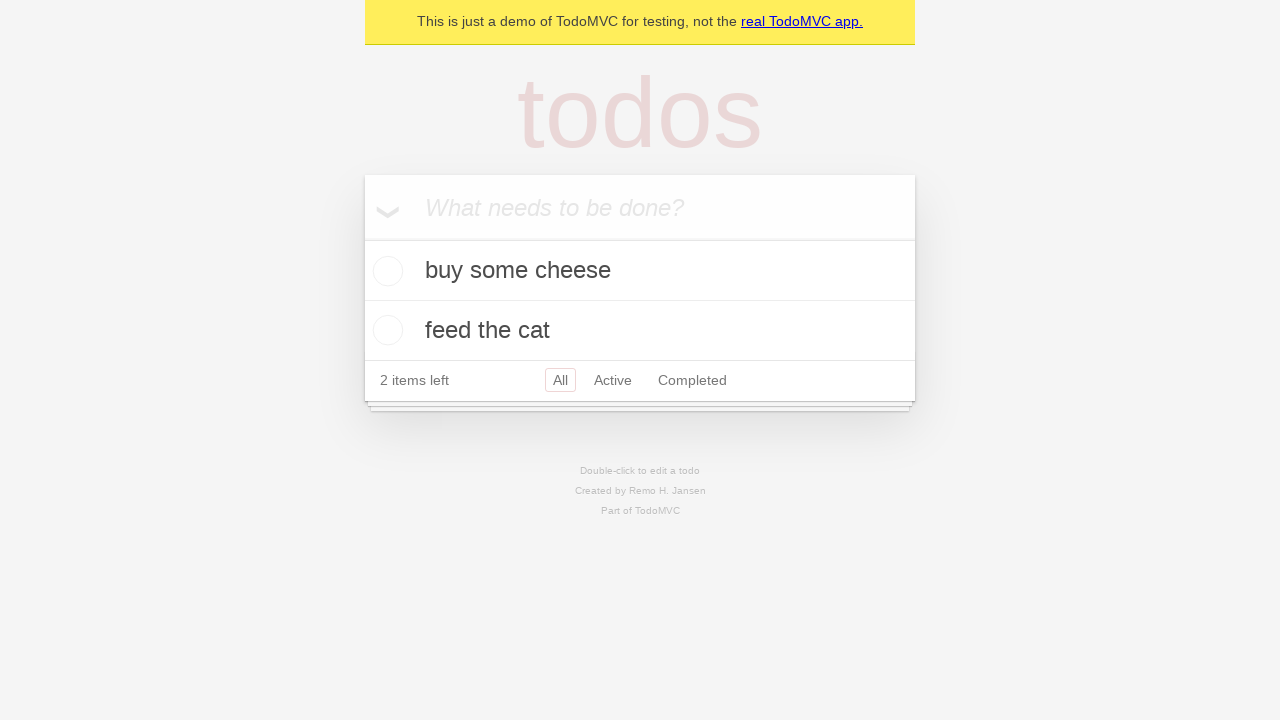

Checked checkbox for first todo item 'buy some cheese' at (385, 271) on internal:testid=[data-testid="todo-item"s] >> nth=0 >> internal:role=checkbox
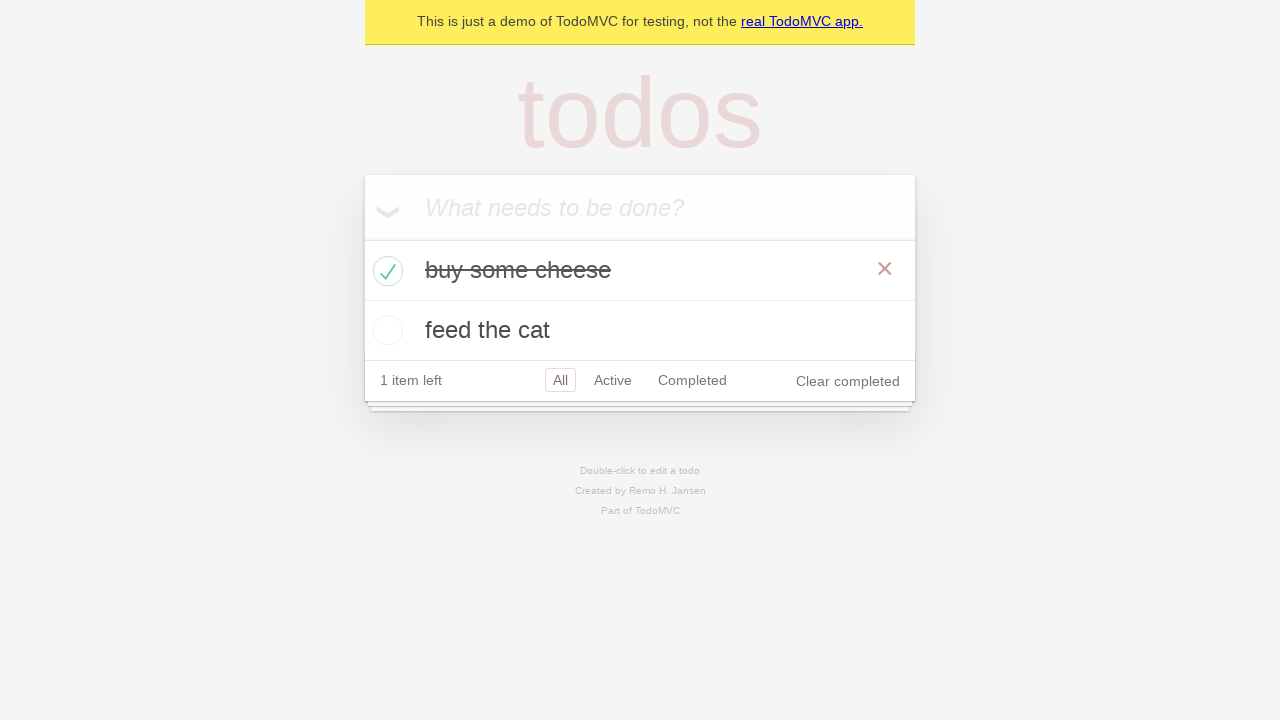

Unchecked checkbox for first todo item to mark it as incomplete at (385, 271) on internal:testid=[data-testid="todo-item"s] >> nth=0 >> internal:role=checkbox
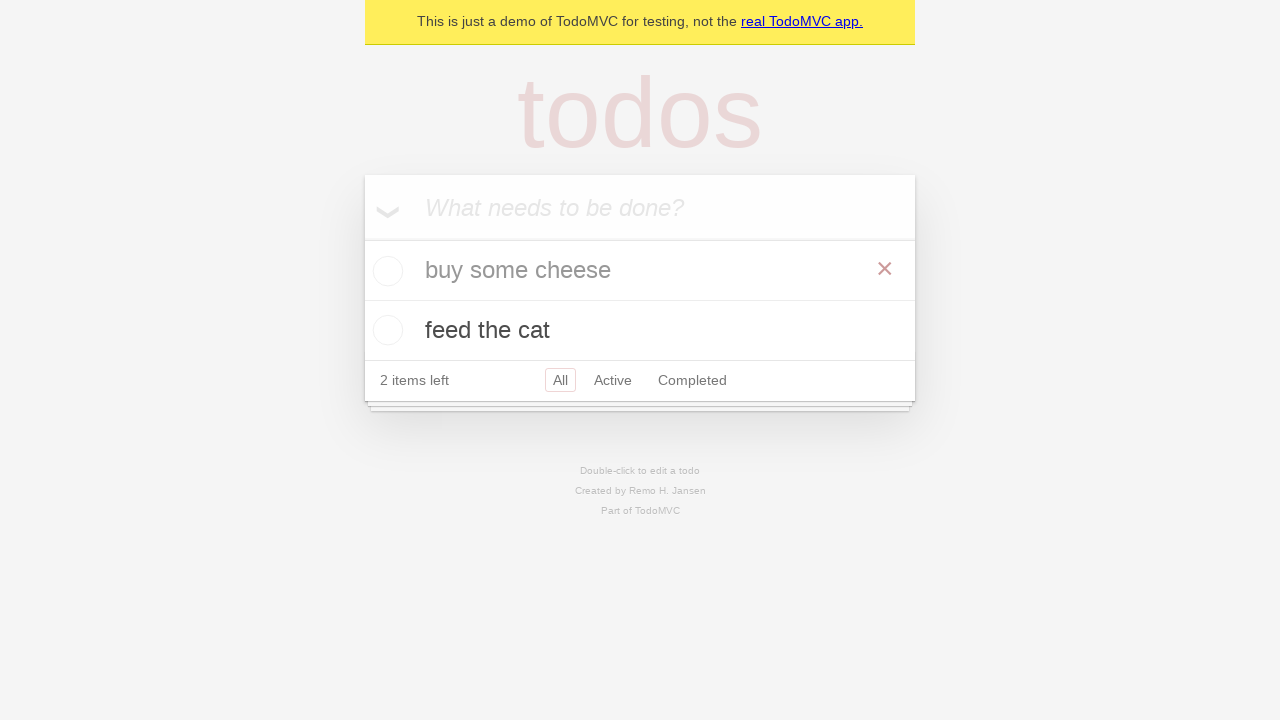

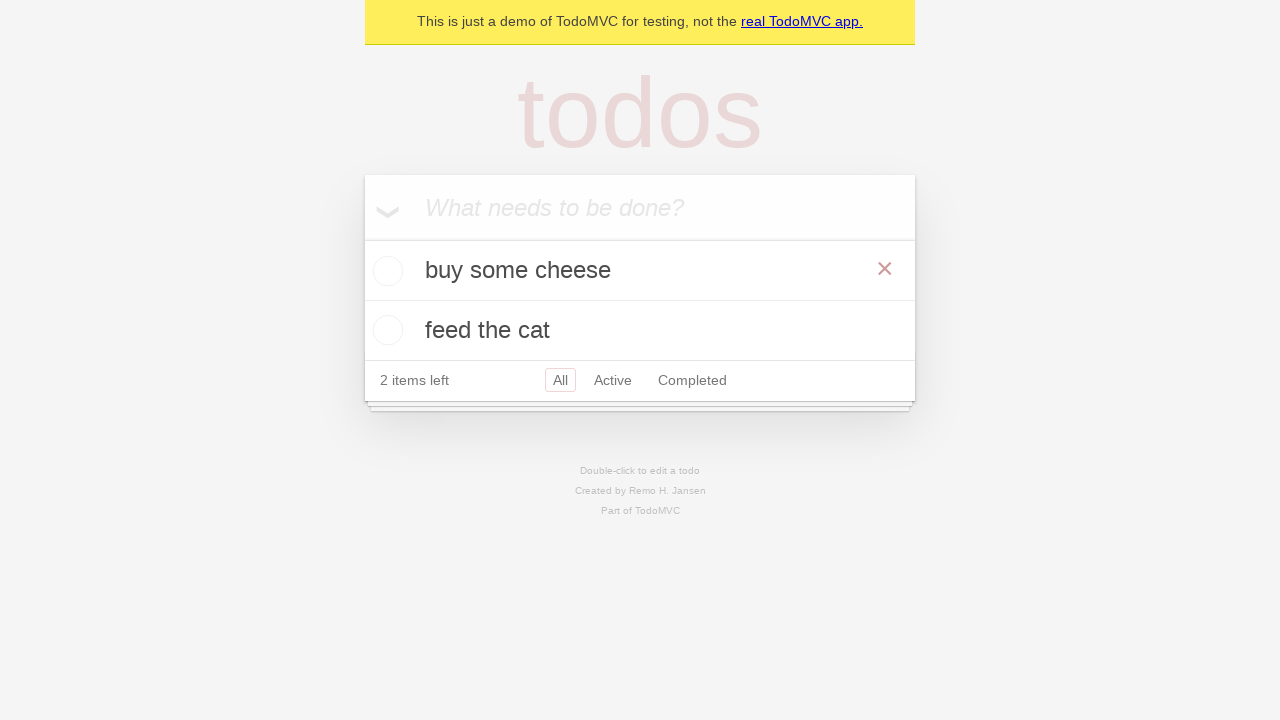